Tests dropdown selection functionality on a registration form by selecting the first option from the Skills dropdown menu.

Starting URL: http://demo.automationtesting.in/Register.html

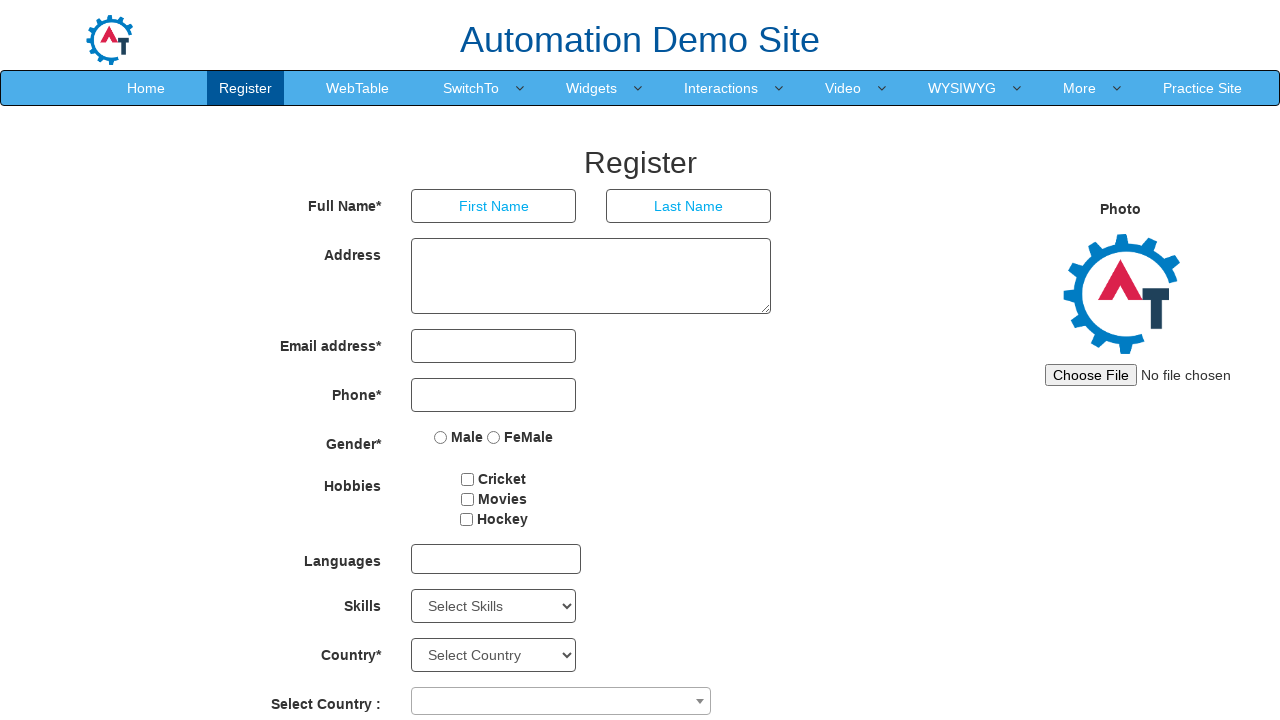

Waited for Skills dropdown to be available
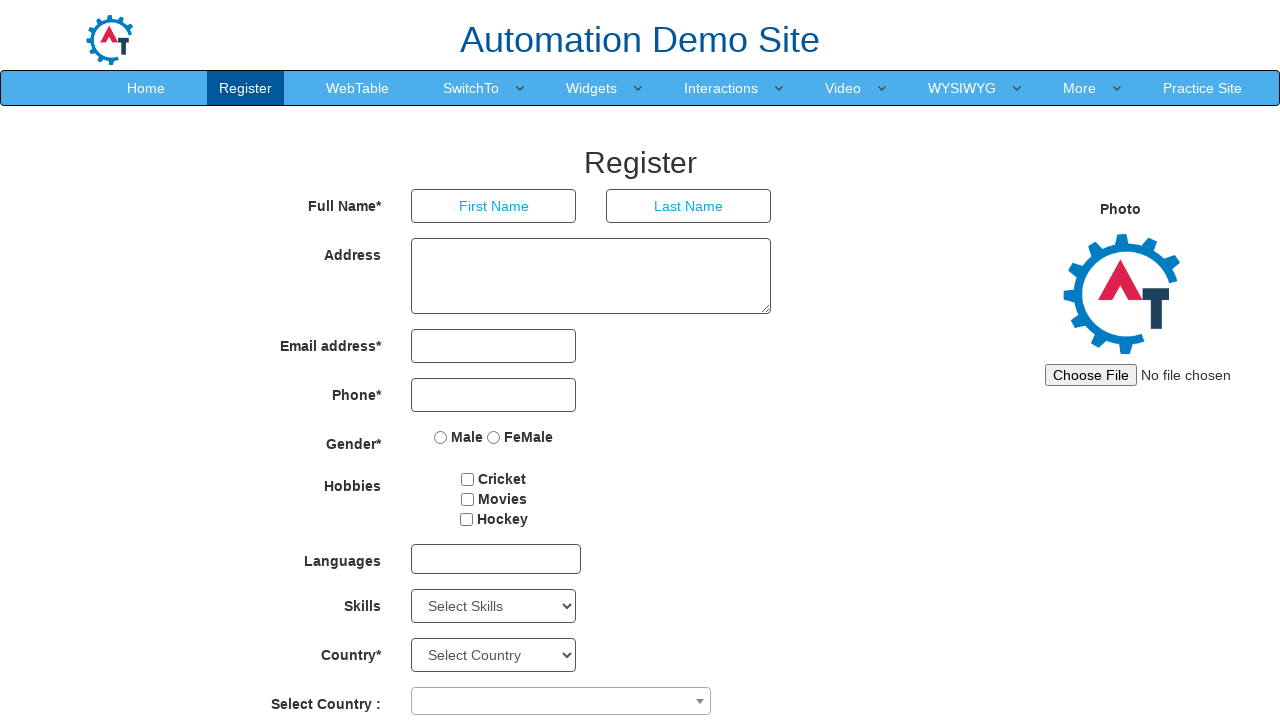

Selected first option from Skills dropdown on #Skills
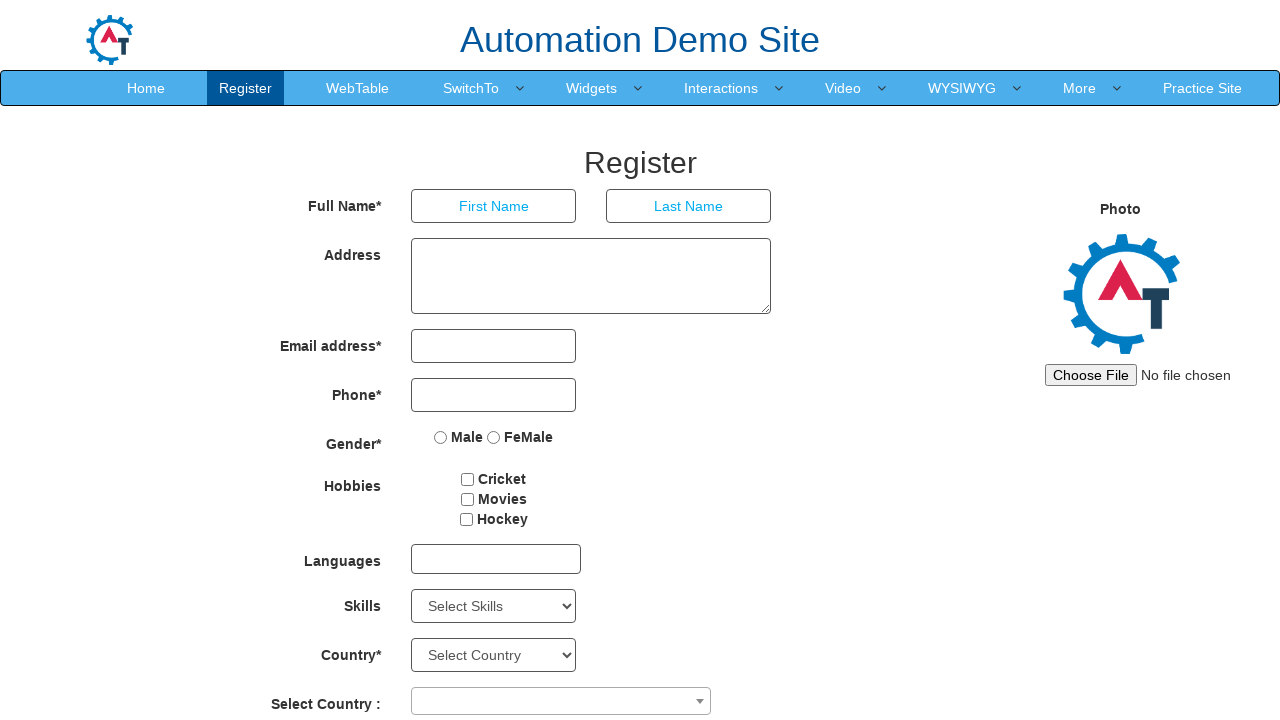

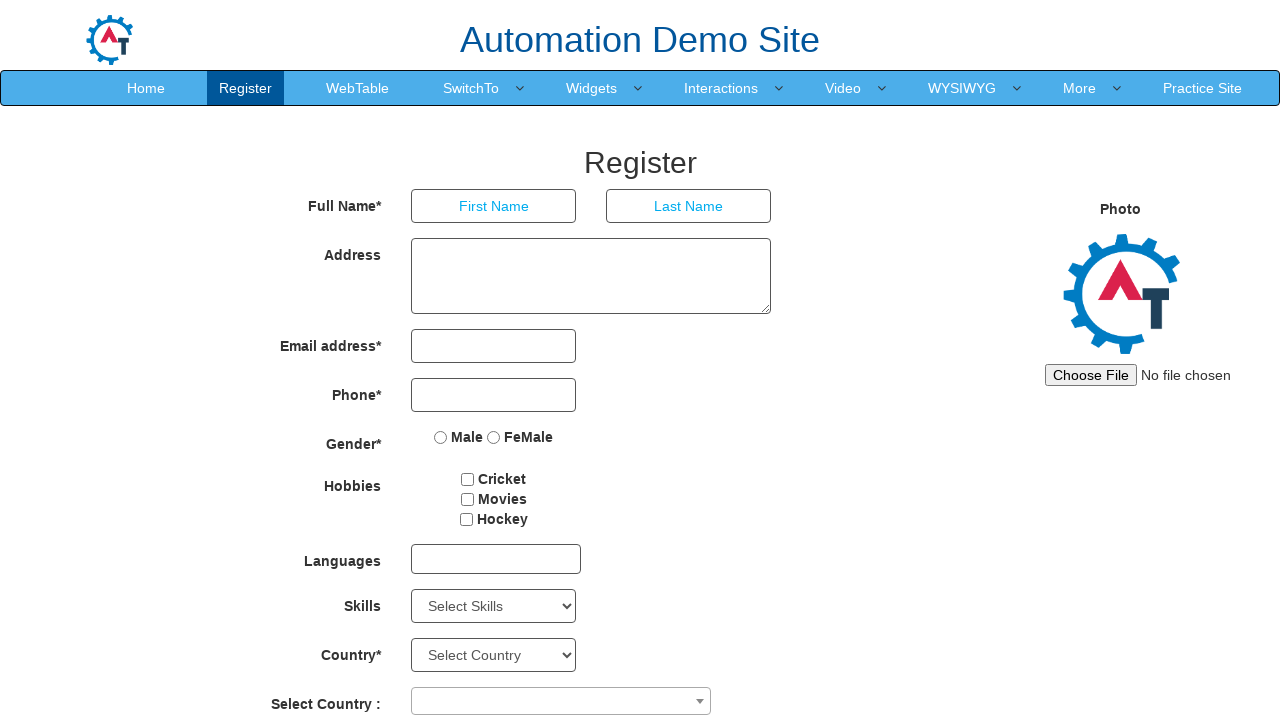